Tests dropdown select functionality by reading two numbers from the page, calculating their sum, selecting the result from a dropdown menu, and submitting the form.

Starting URL: http://suninjuly.github.io/selects2.html

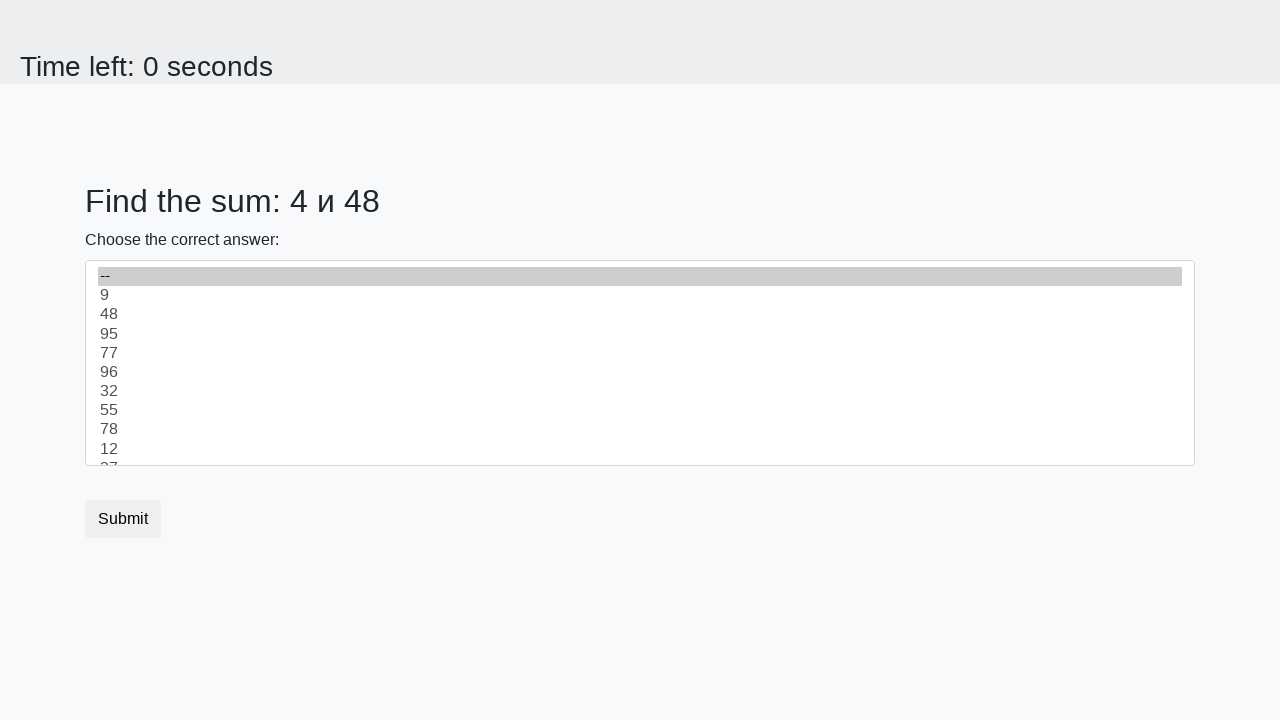

Read first number from page
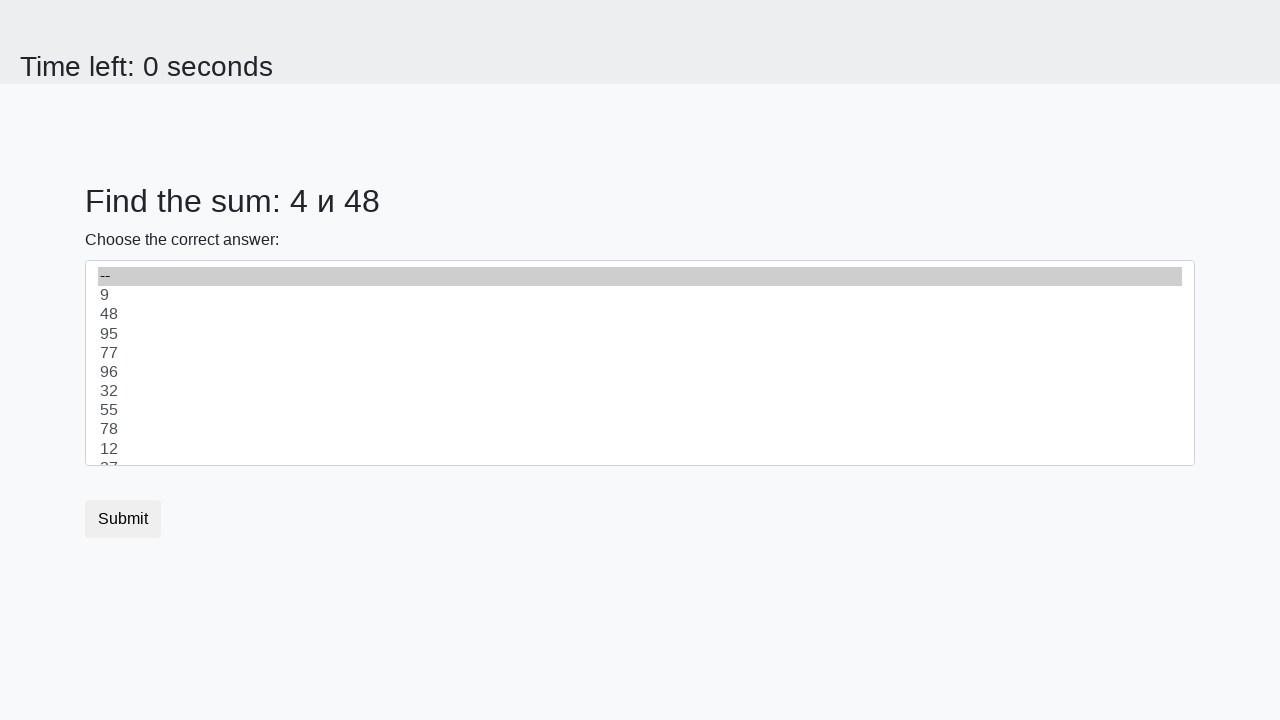

Read second number from page
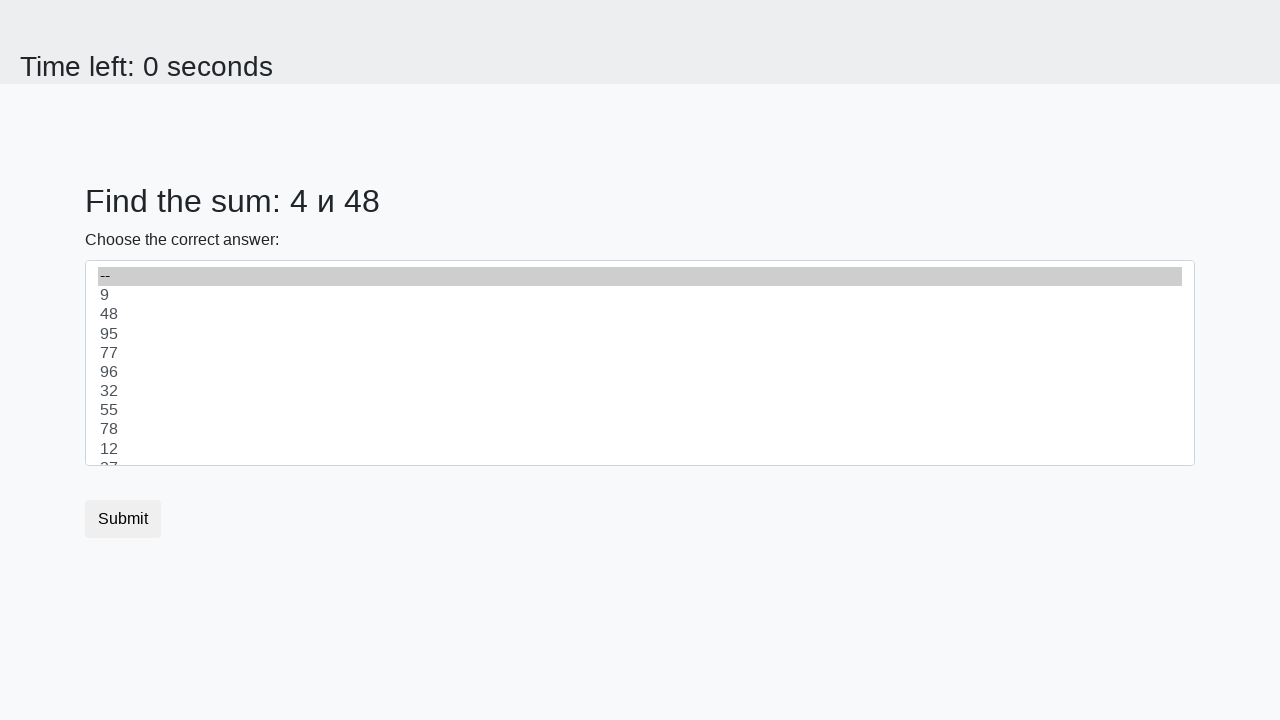

Calculated sum of 4 + 48 = 52
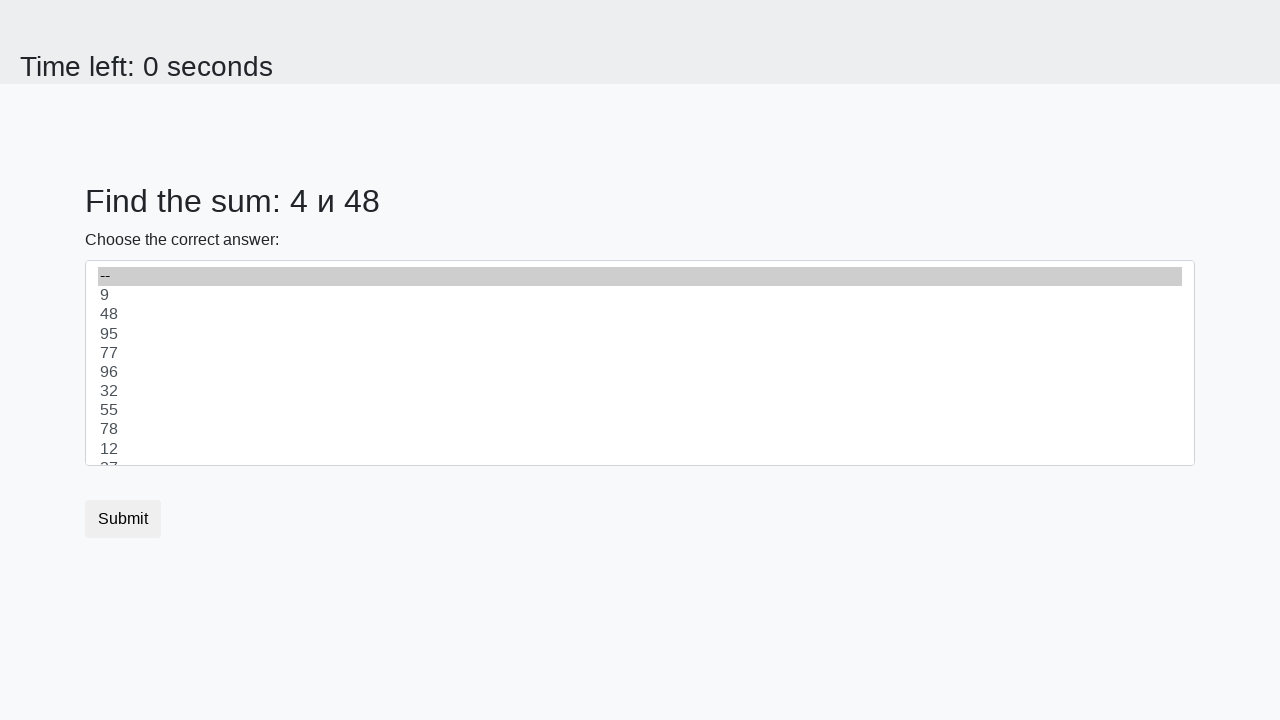

Selected sum value 52 from dropdown on select
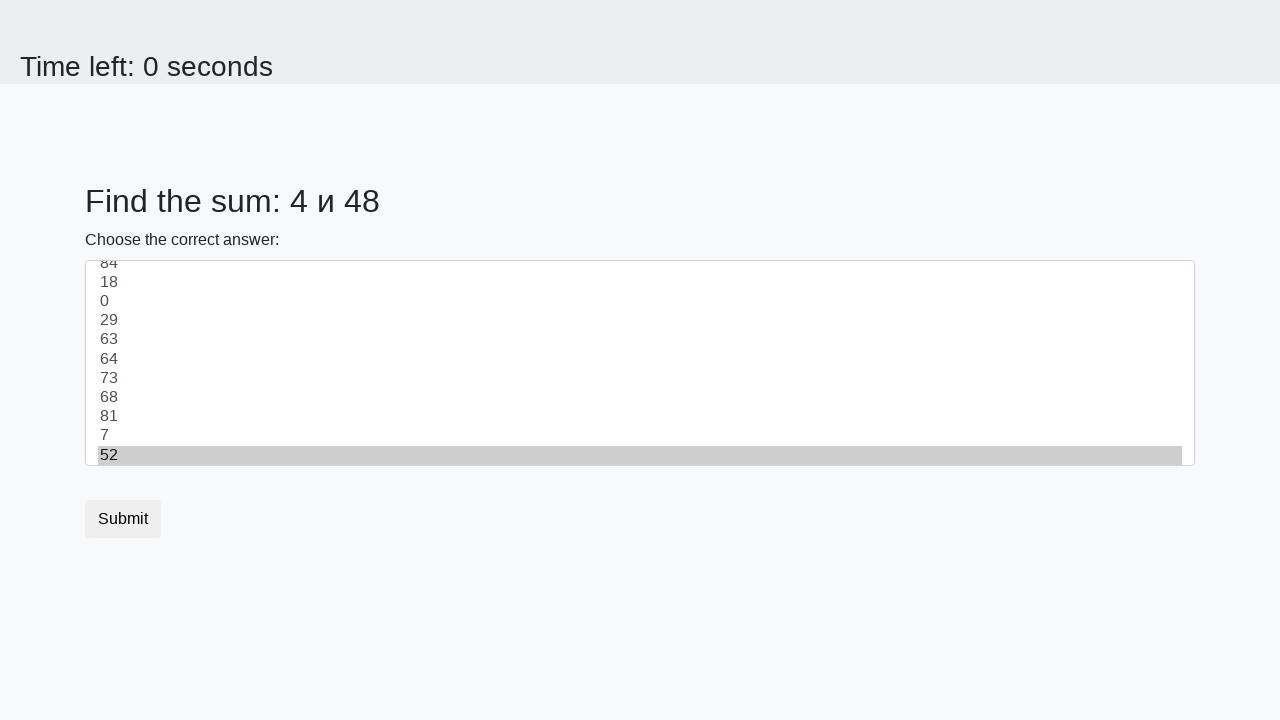

Clicked submit button to submit form at (123, 519) on button.btn.btn-default
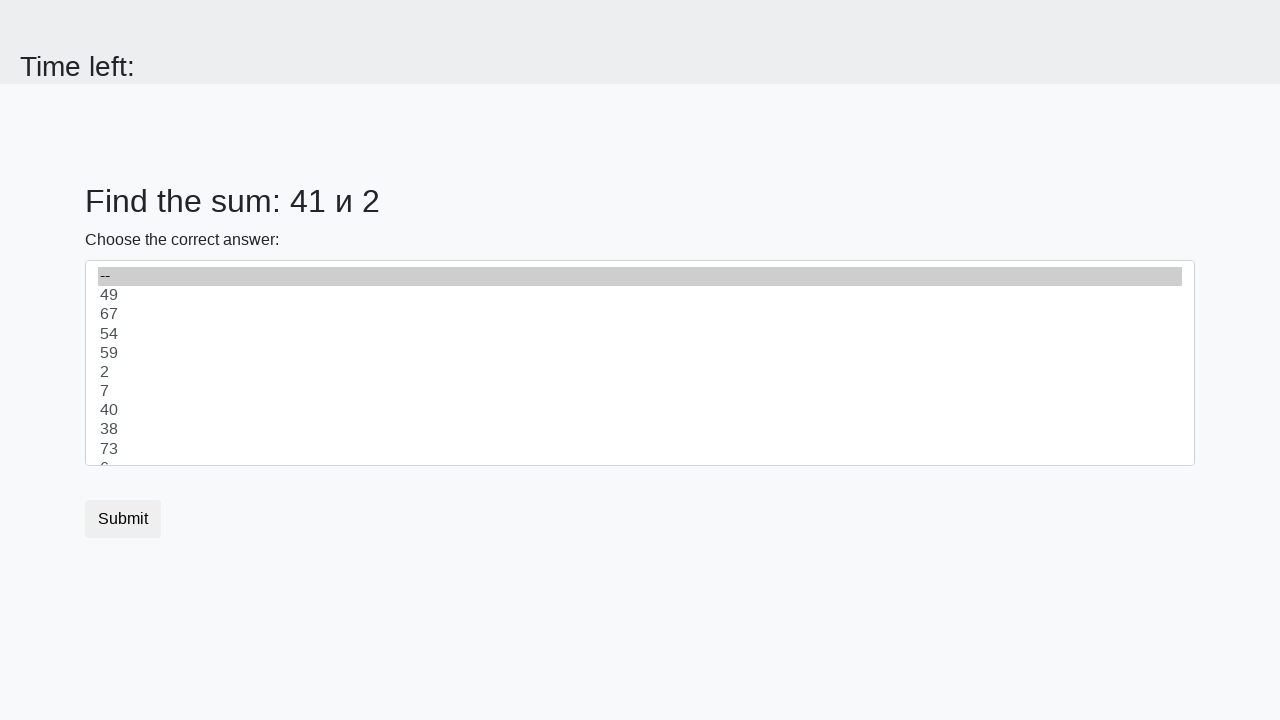

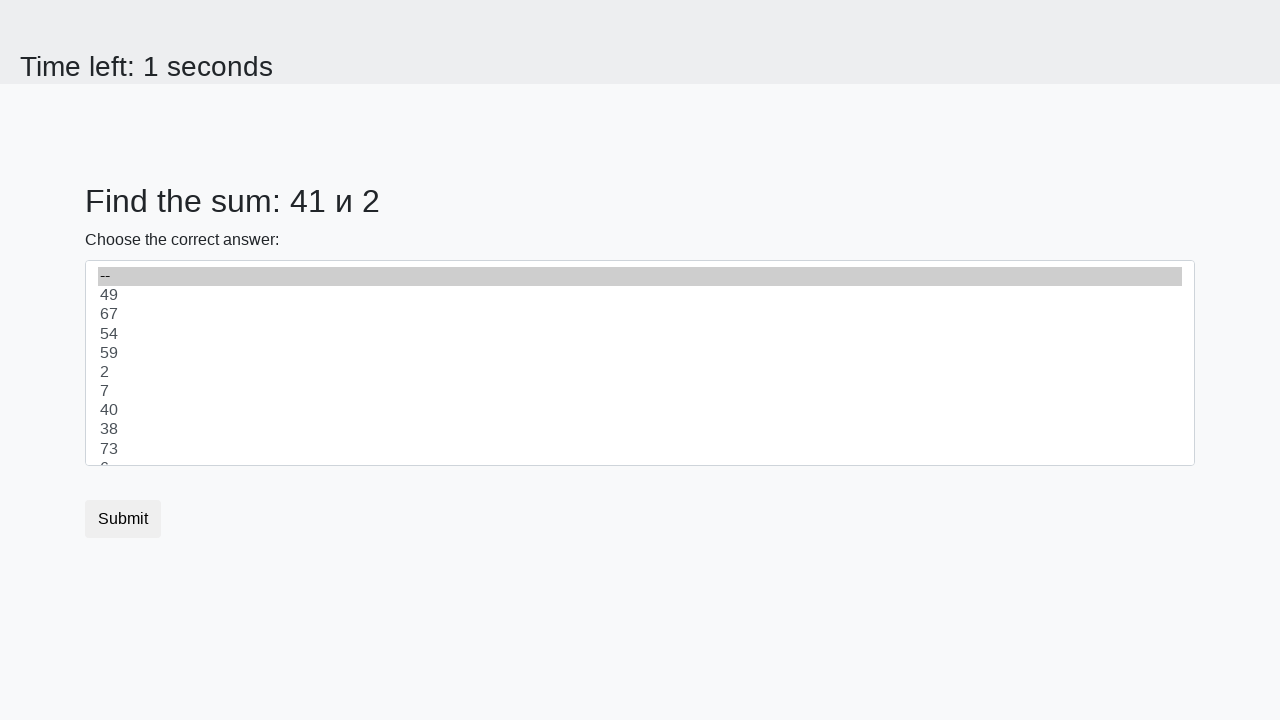